Tests form controls on a practice login page including dropdown selection, radio button clicks, checkbox interactions, and attribute verification

Starting URL: https://rahulshettyacademy.com/loginpagePractise/

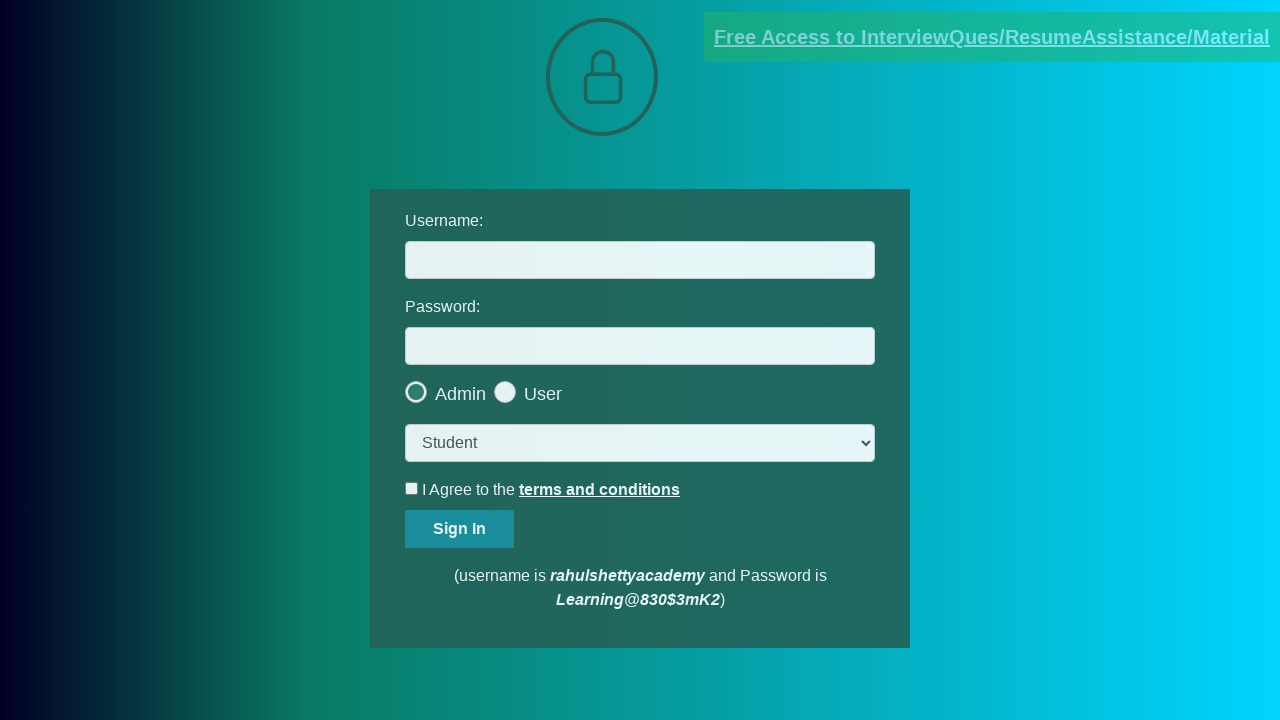

Selected 'consult' option from dropdown on select.form-control
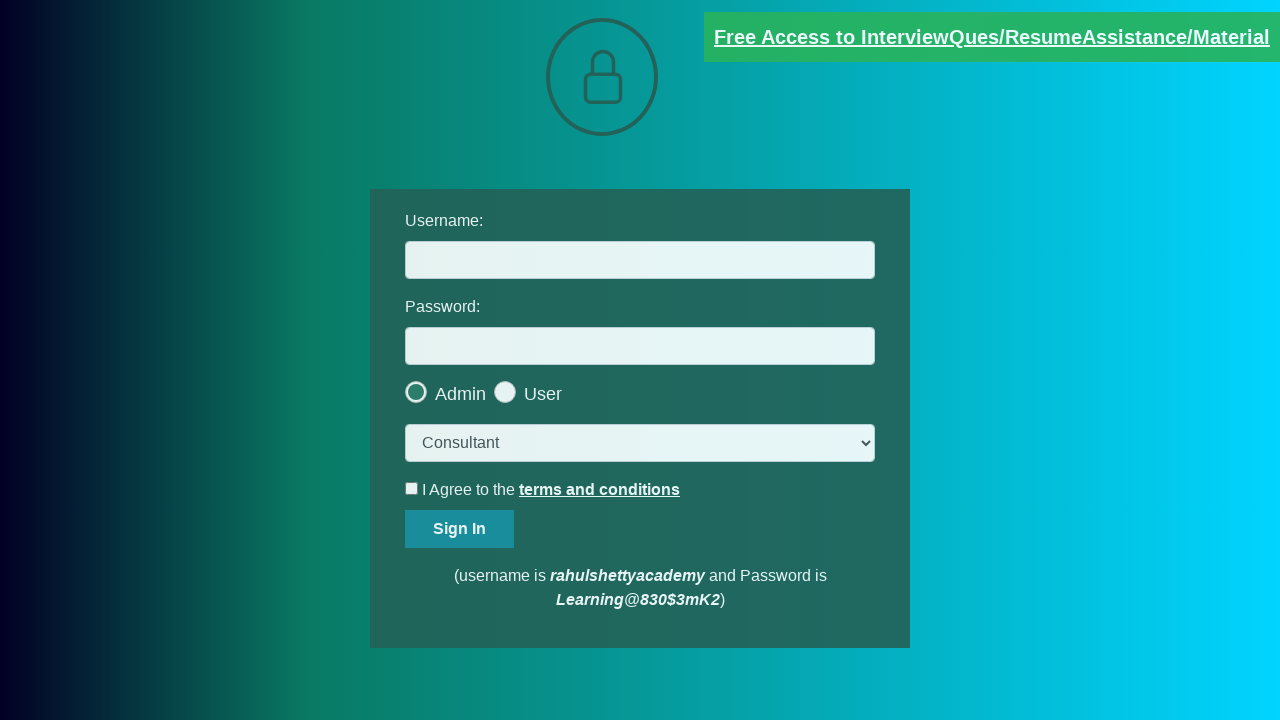

Clicked the last radio button at (543, 394) on .radiotextsty >> nth=-1
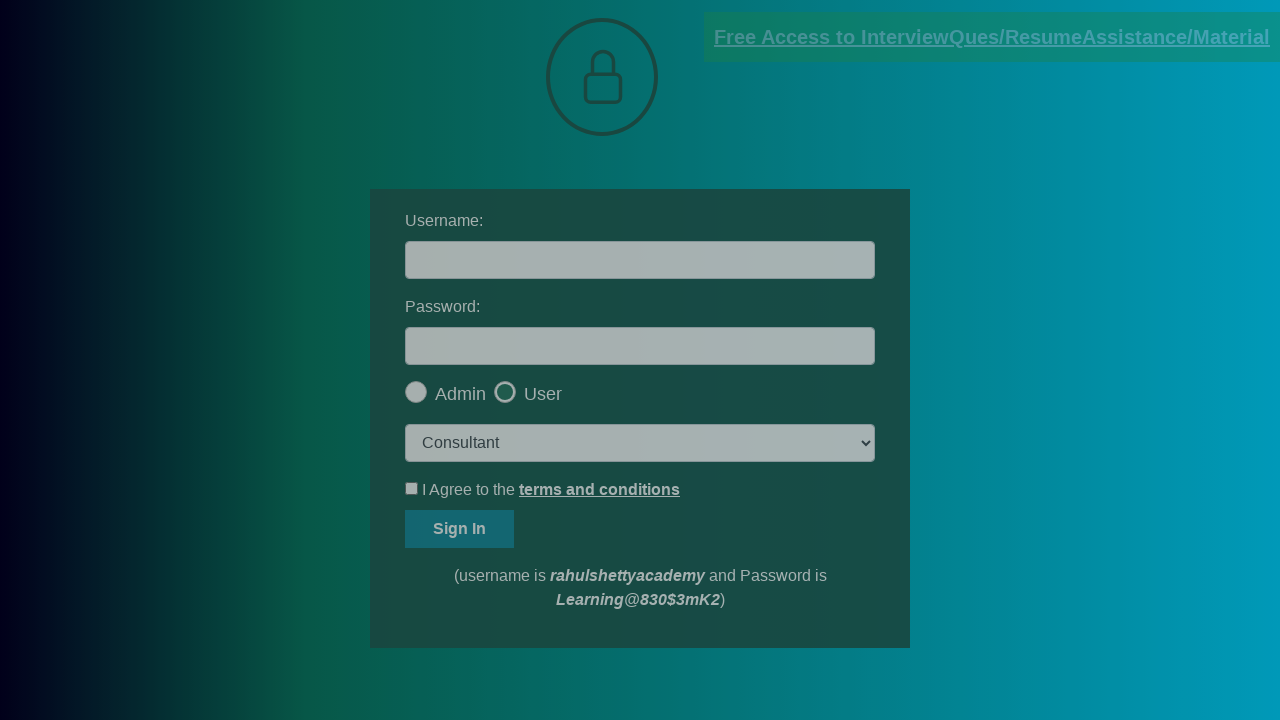

Clicked the okay button in modal at (698, 144) on #okayBtn
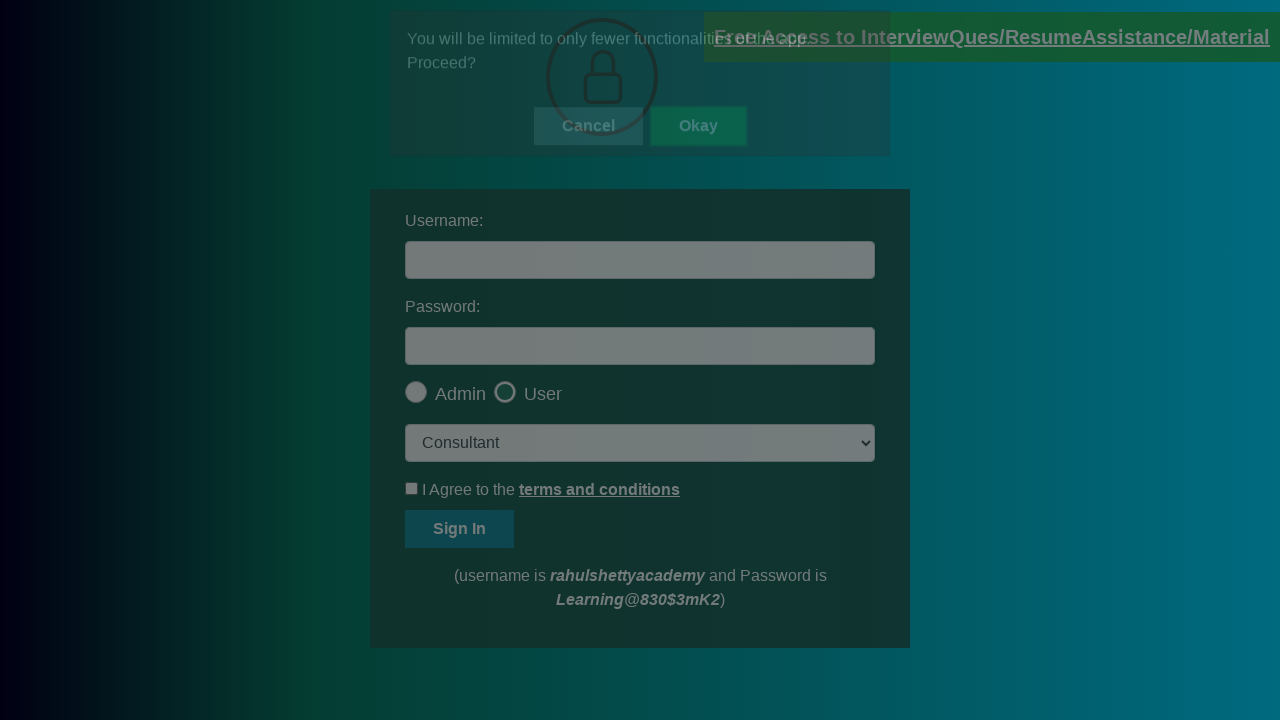

Clicked terms checkbox to check it at (412, 488) on #terms
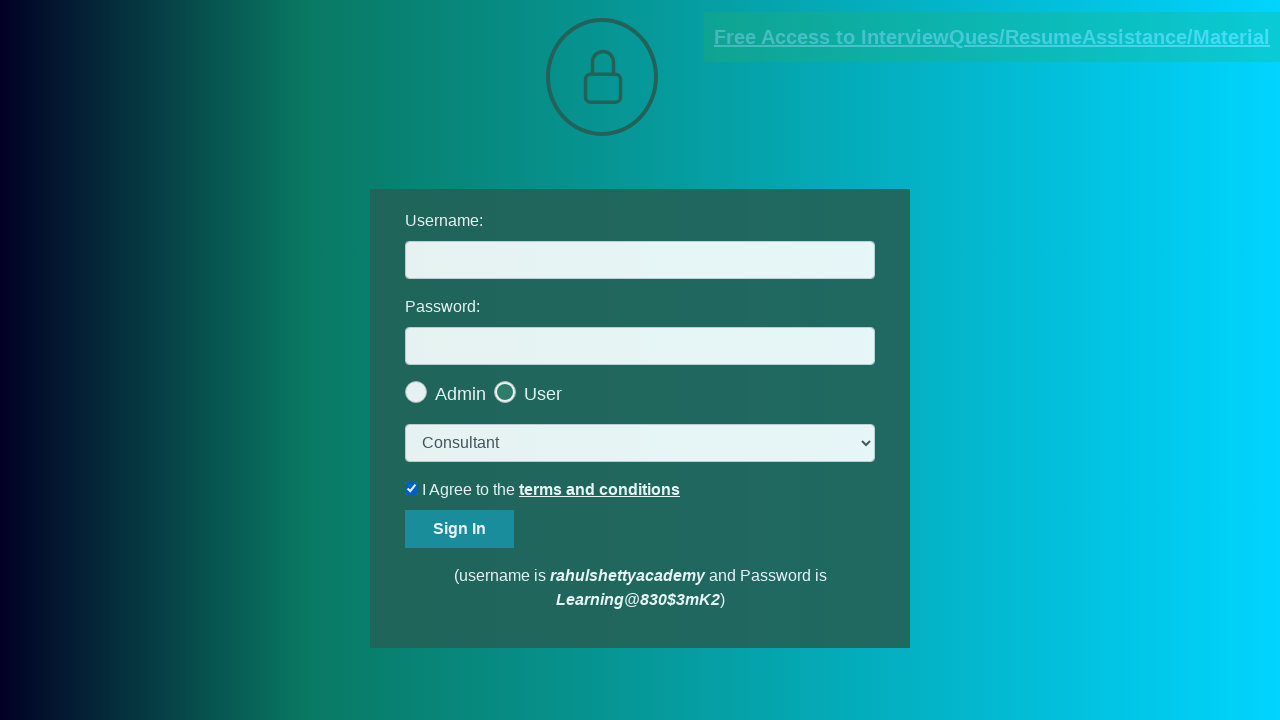

Unchecked the terms checkbox at (412, 488) on #terms
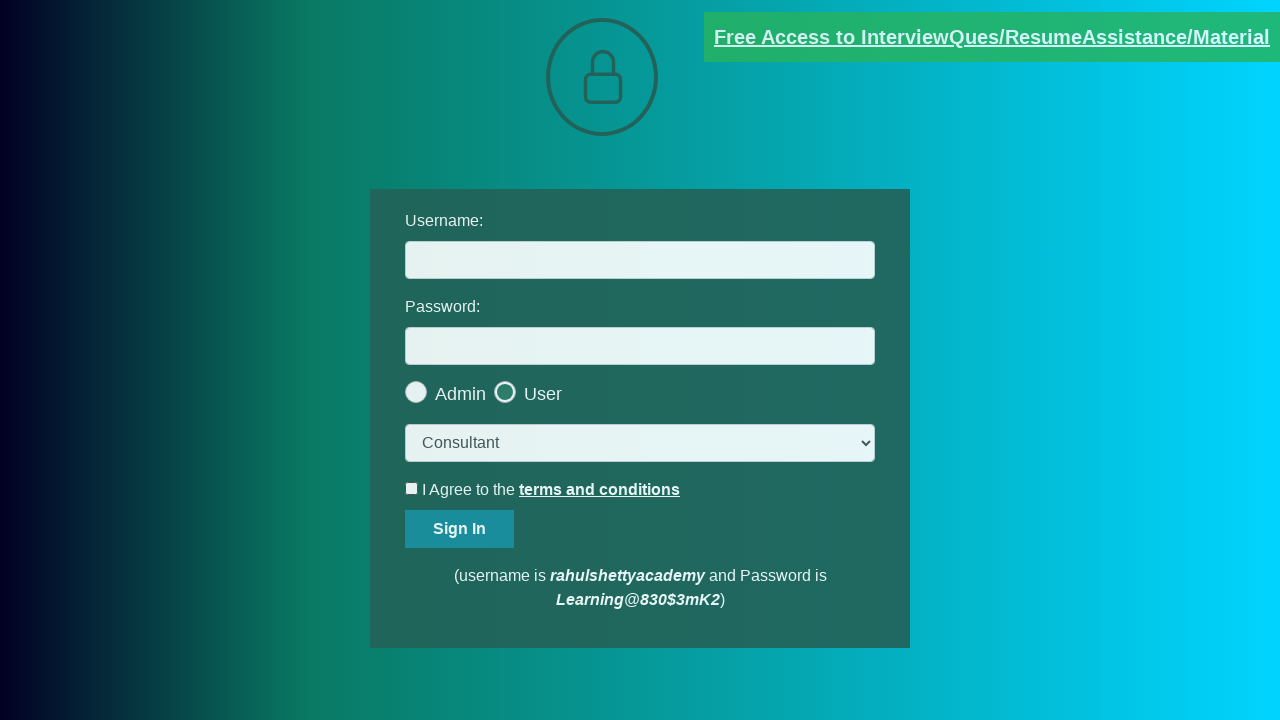

Verified blinking text element exists with expected class
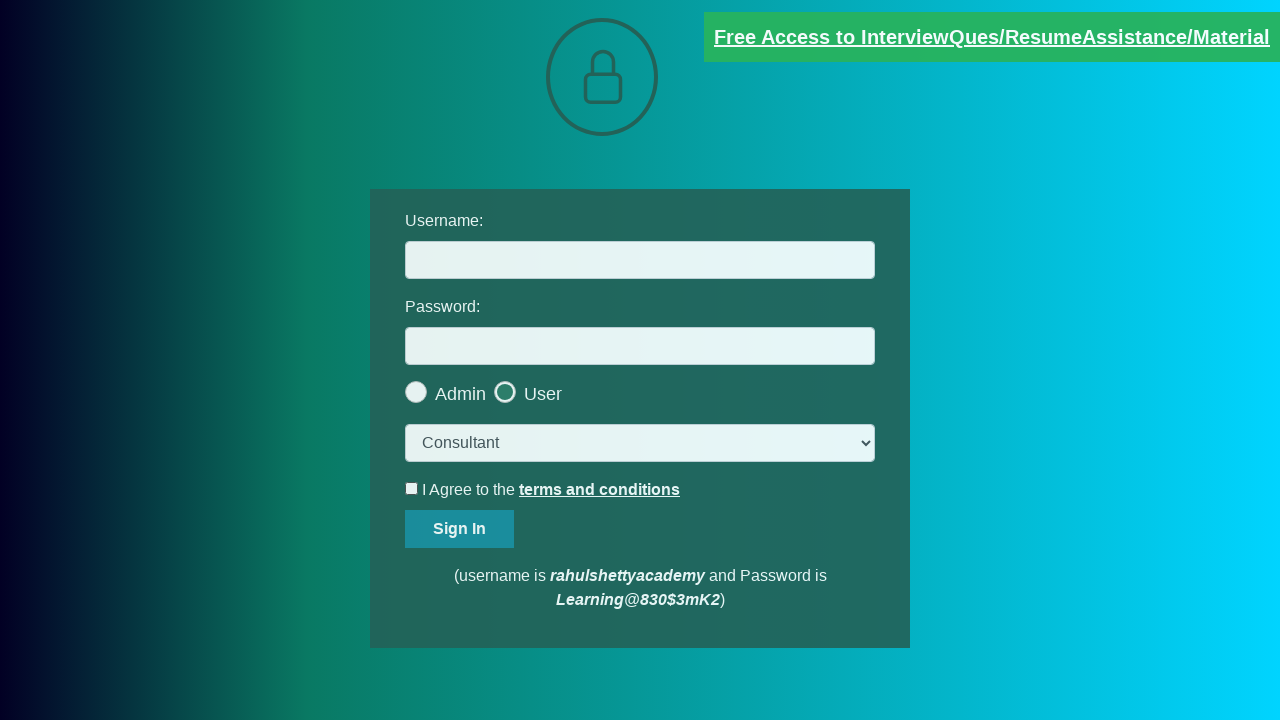

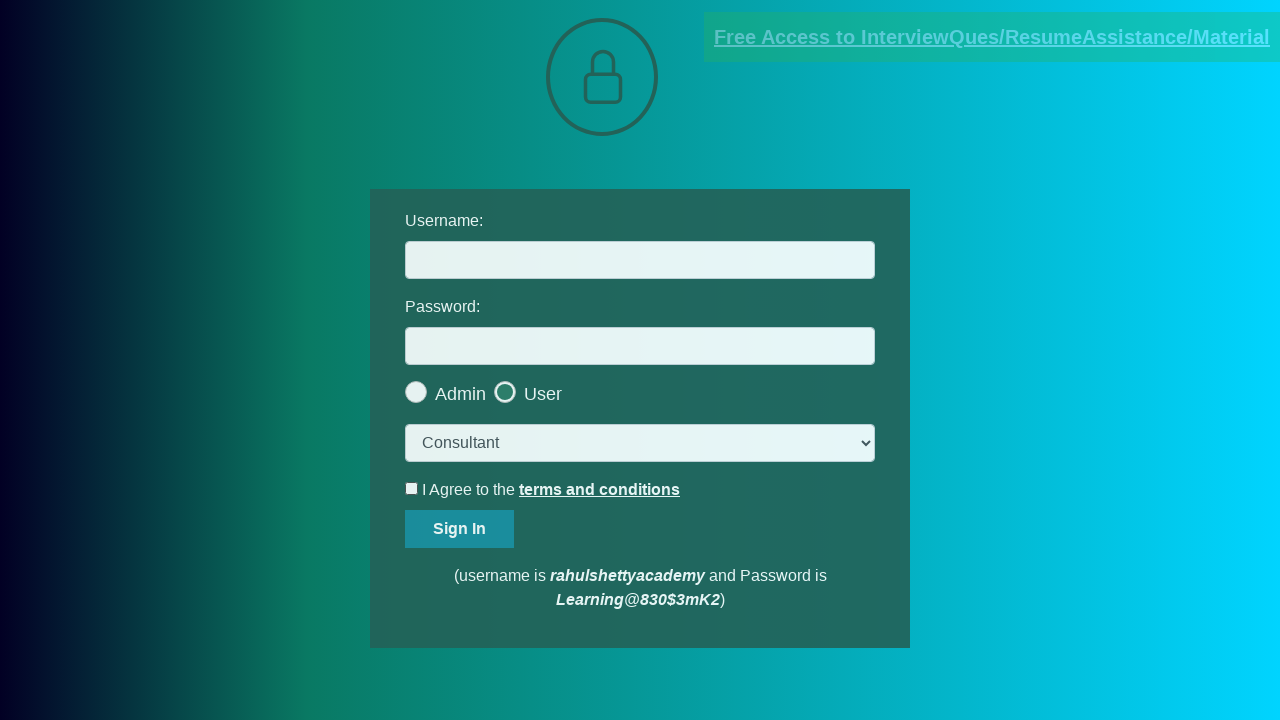